Navigates to the SelectorHub XPath practice page for testing purposes

Starting URL: https://selectorshub.com/xpath-practice-page/

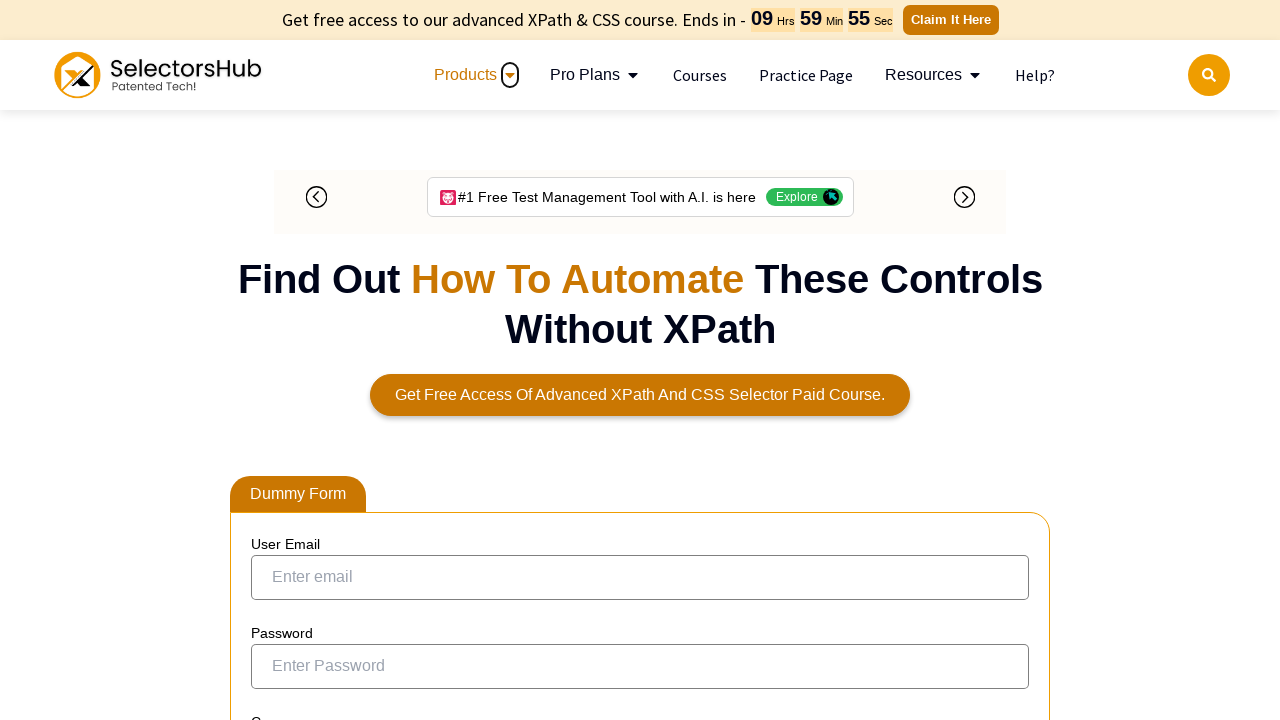

Waited for DOM content to load on SelectorHub XPath practice page
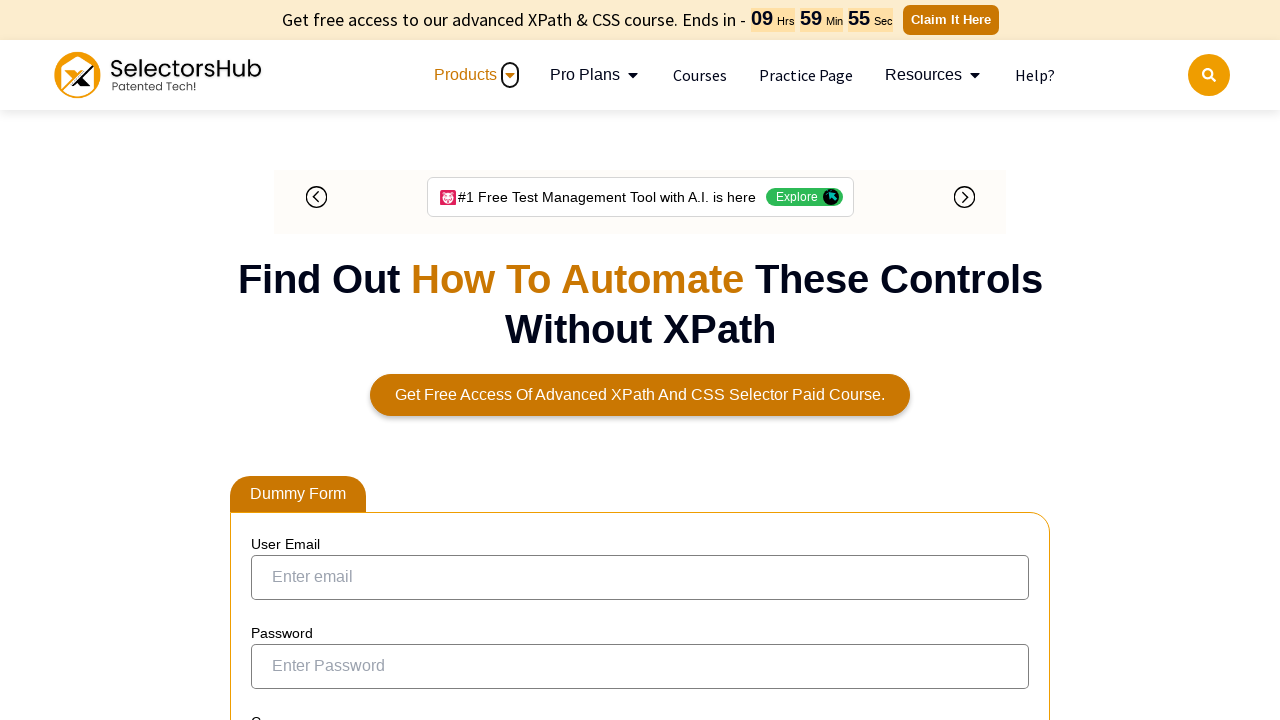

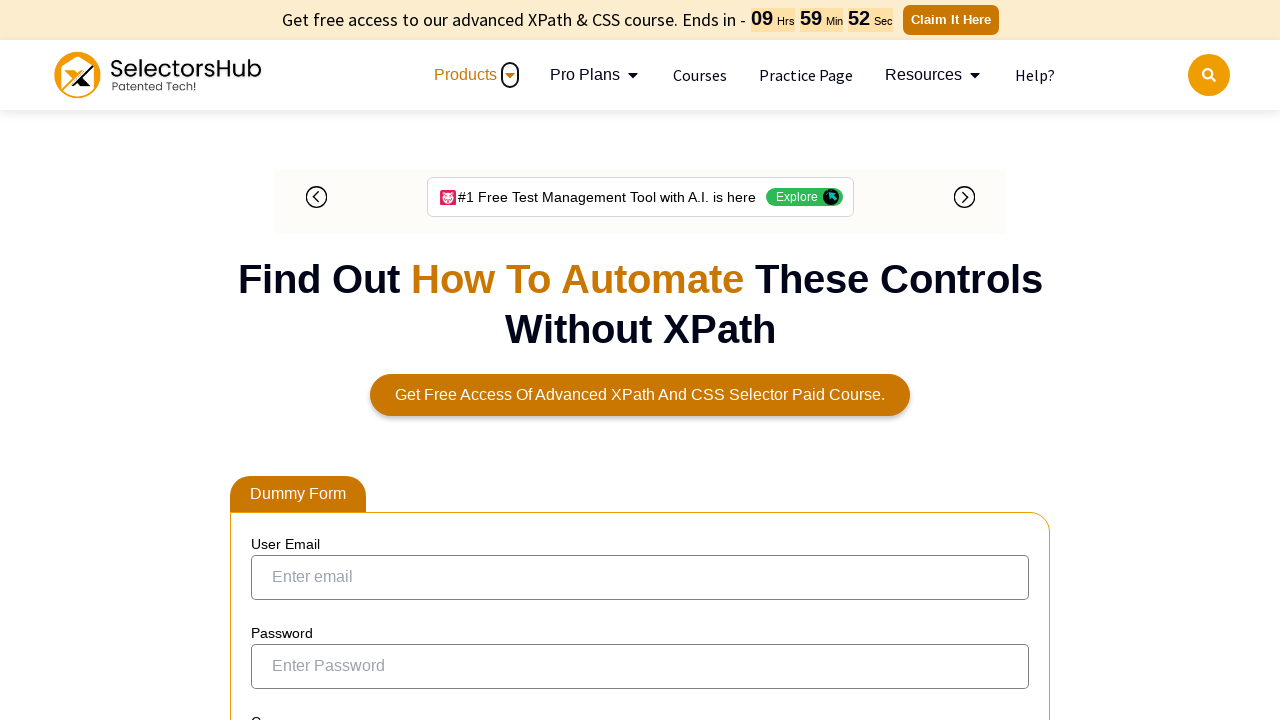